Performs a mouse hover action on a button element to demonstrate hover functionality

Starting URL: https://testautomationpractice.blogspot.com/

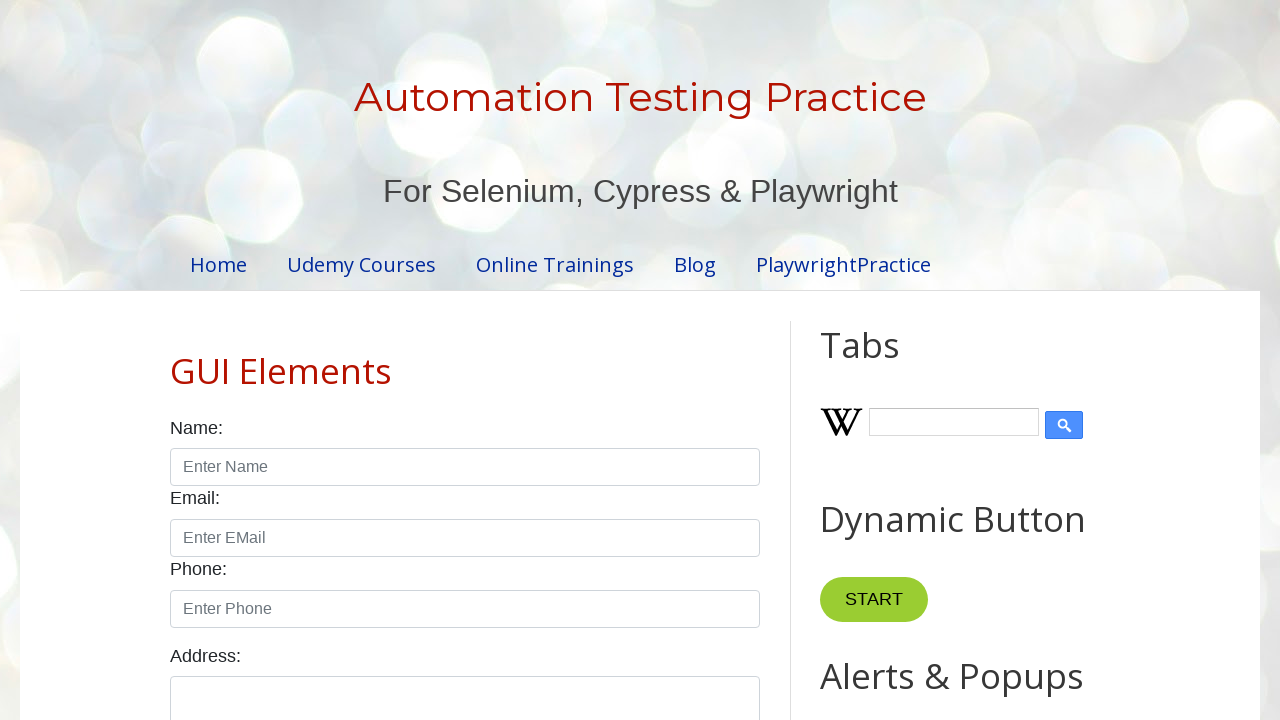

Hovered over button element to demonstrate hover functionality at (868, 360) on //*[@id="HTML3"]/div[1]/div/button
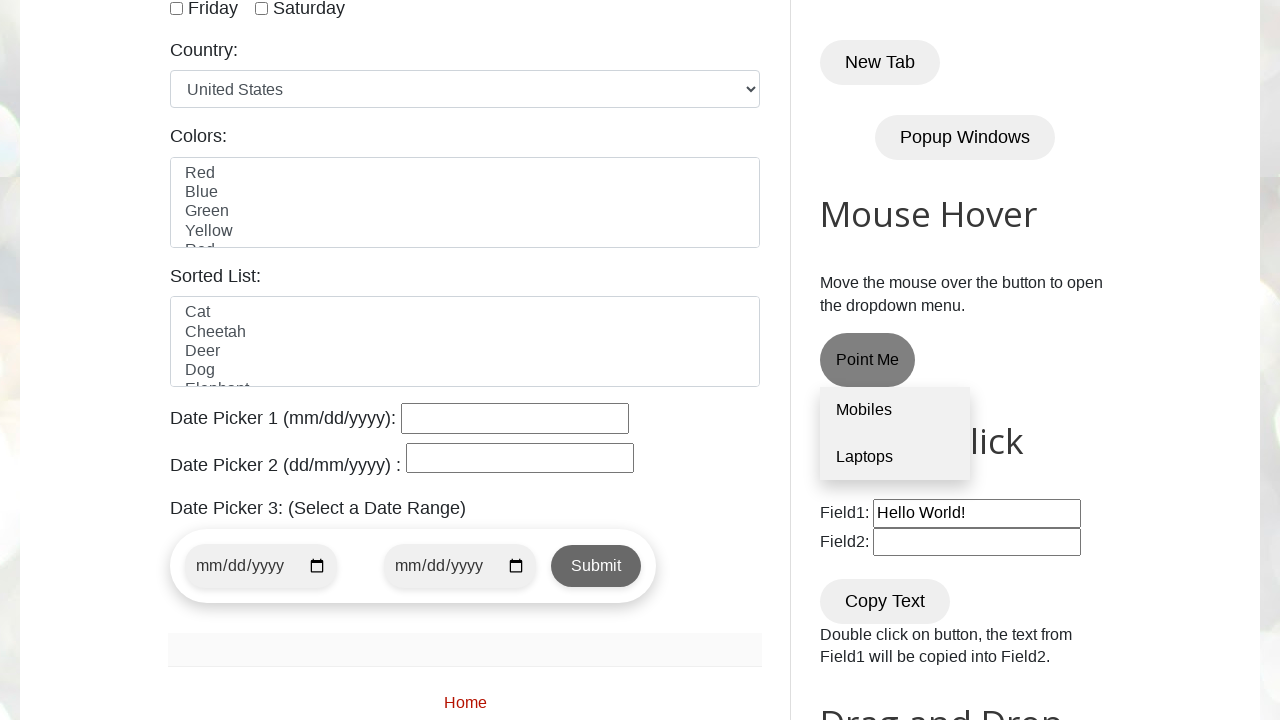

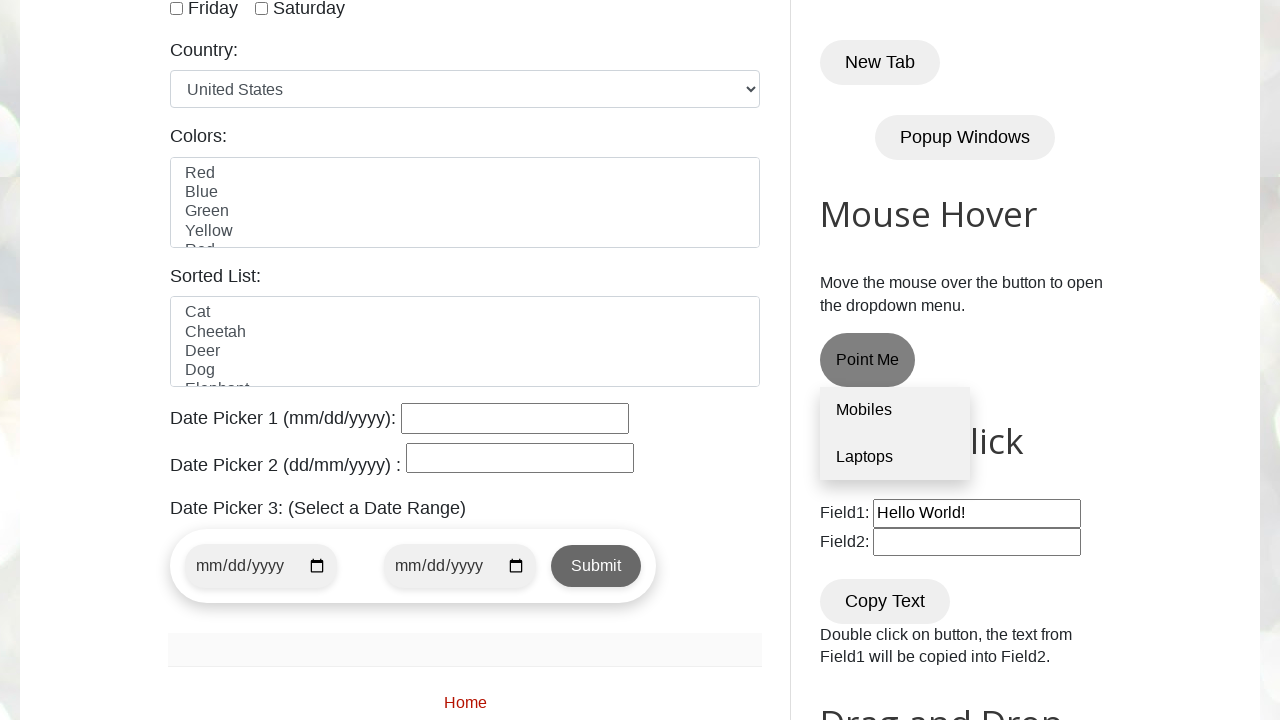